Tests enabling the input field by clicking the Enable button and verifying the input becomes enabled

Starting URL: https://the-internet.herokuapp.com/dynamic_controls

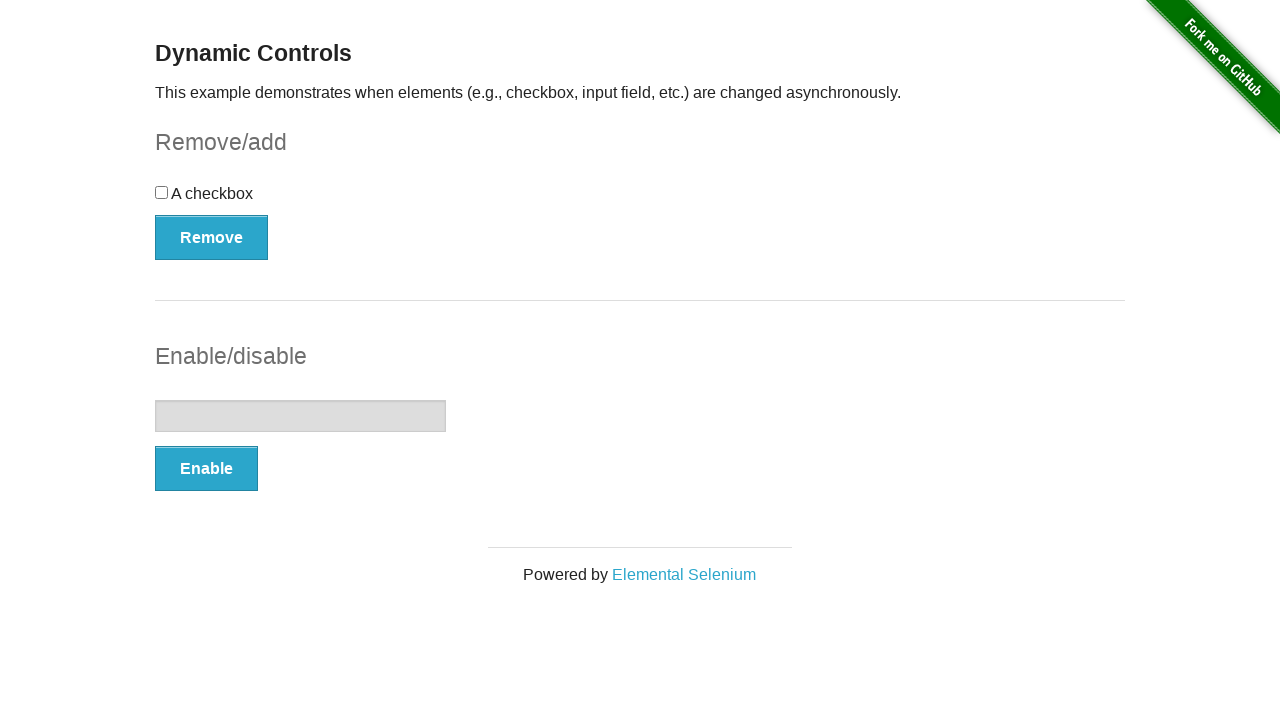

Waited for Enable button to load
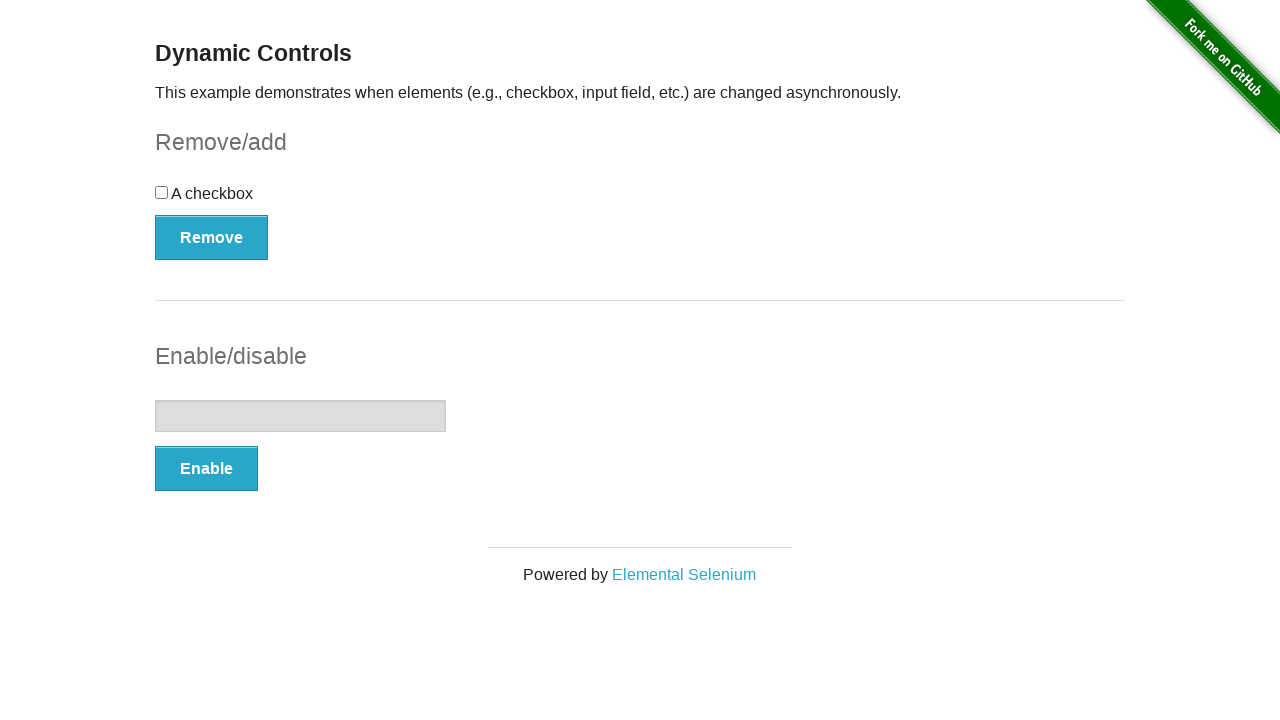

Clicked the Enable button to enable the input field at (206, 469) on button[onclick='swapInput()']
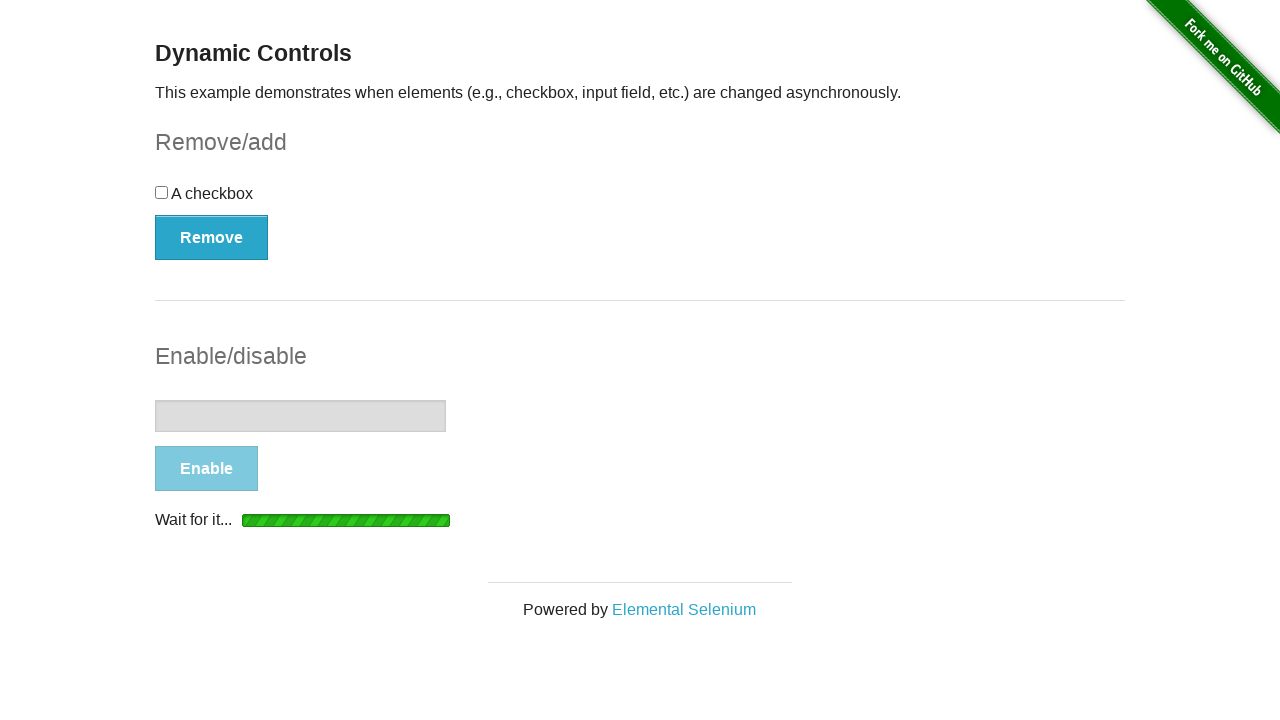

Waited for 'It's enabled!' message to appear
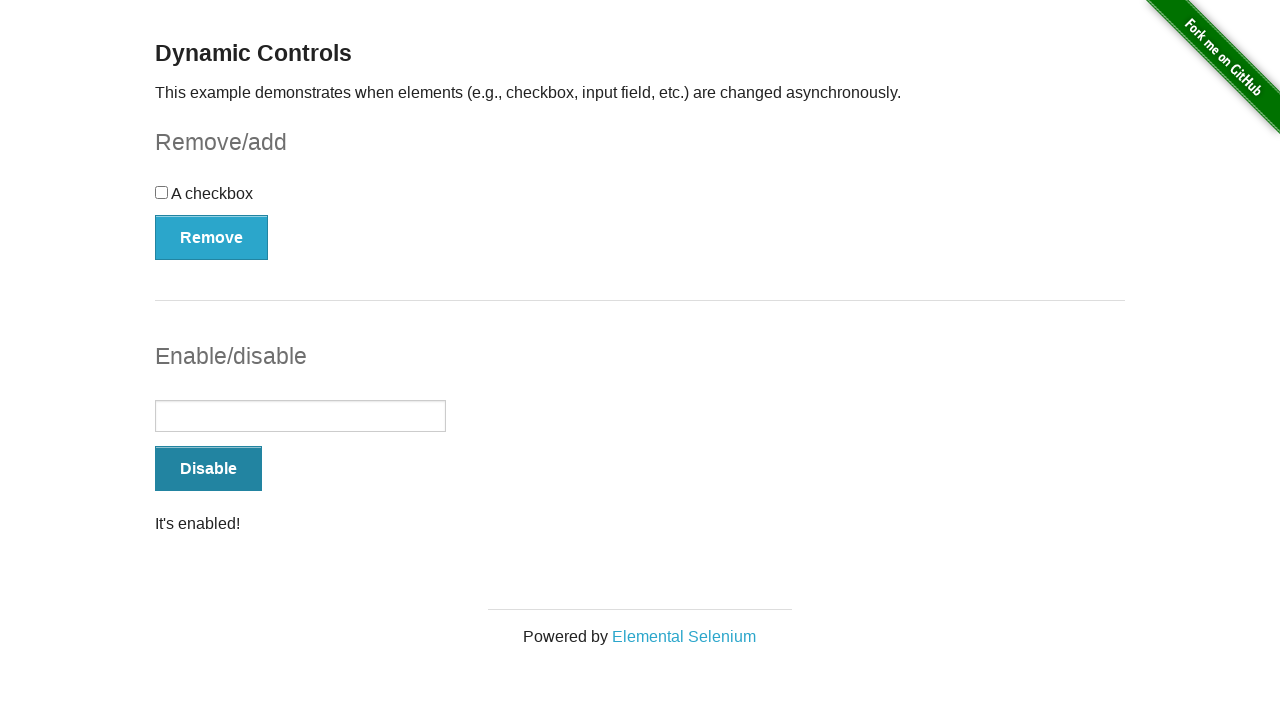

Located the input field element
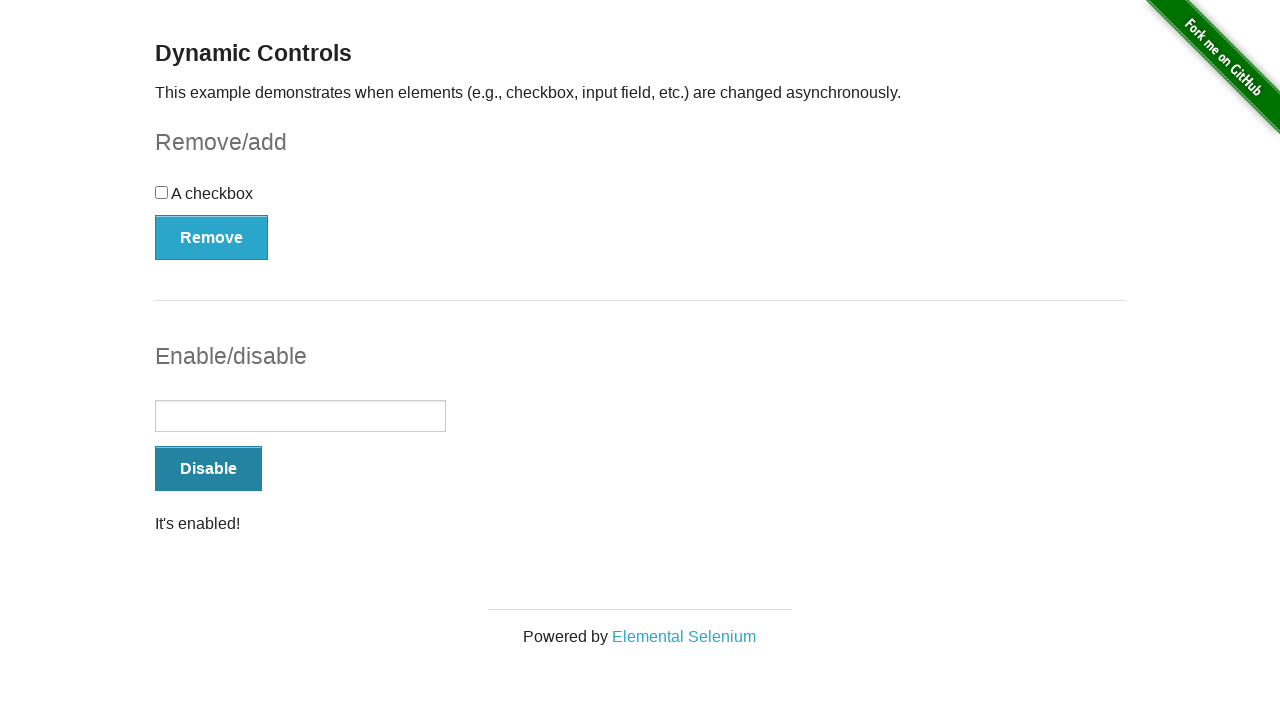

Checked if input field is enabled
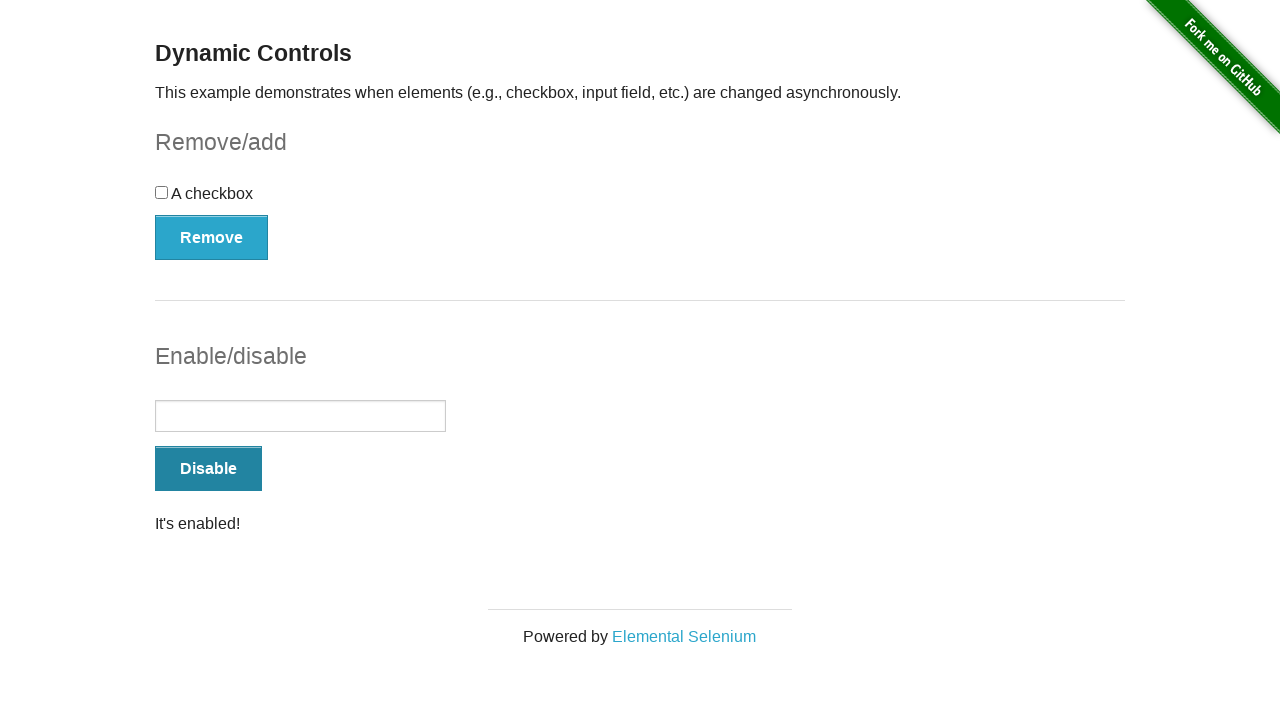

Assertion passed: Input field is enabled
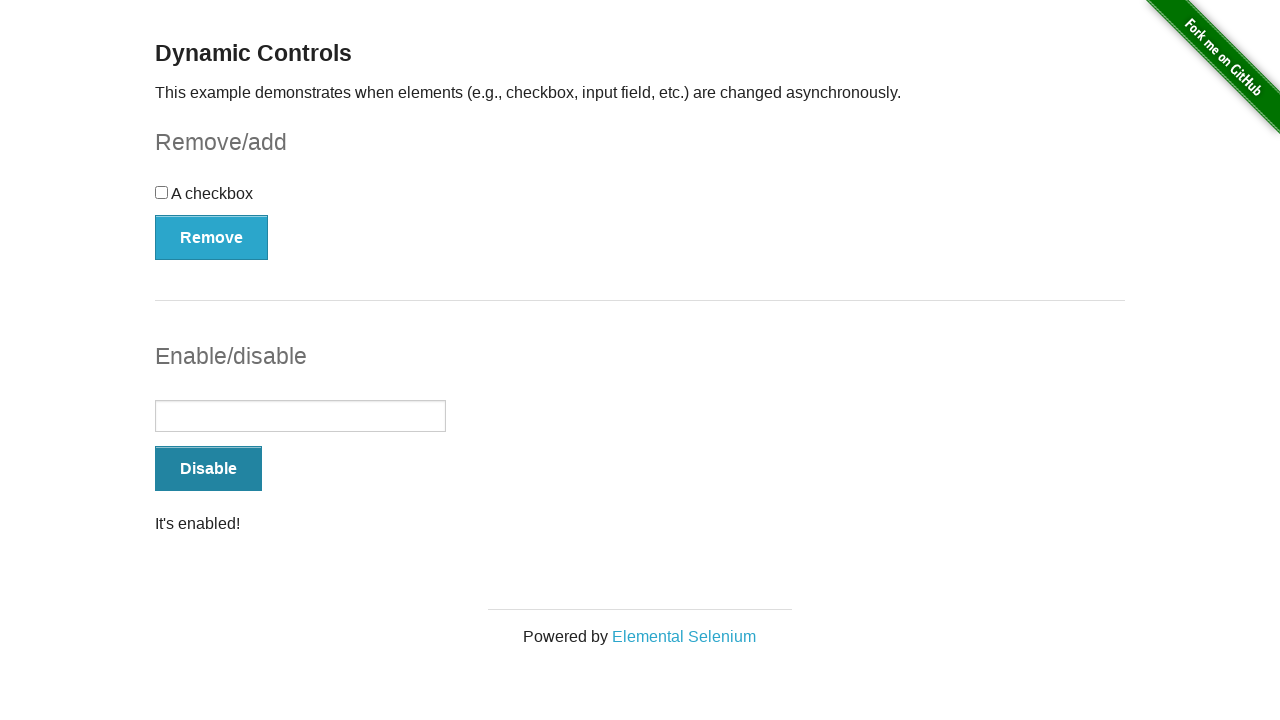

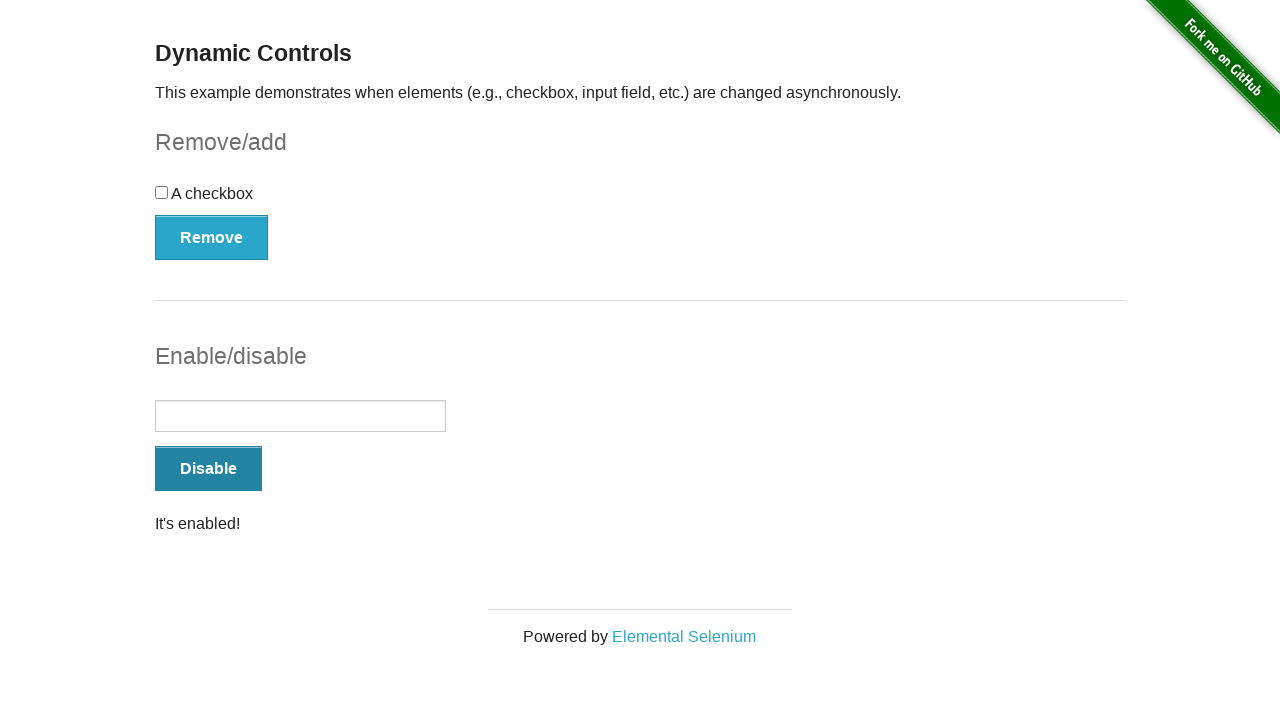